Tests that clicking the All link displays all items regardless of completion status.

Starting URL: https://demo.playwright.dev/todomvc

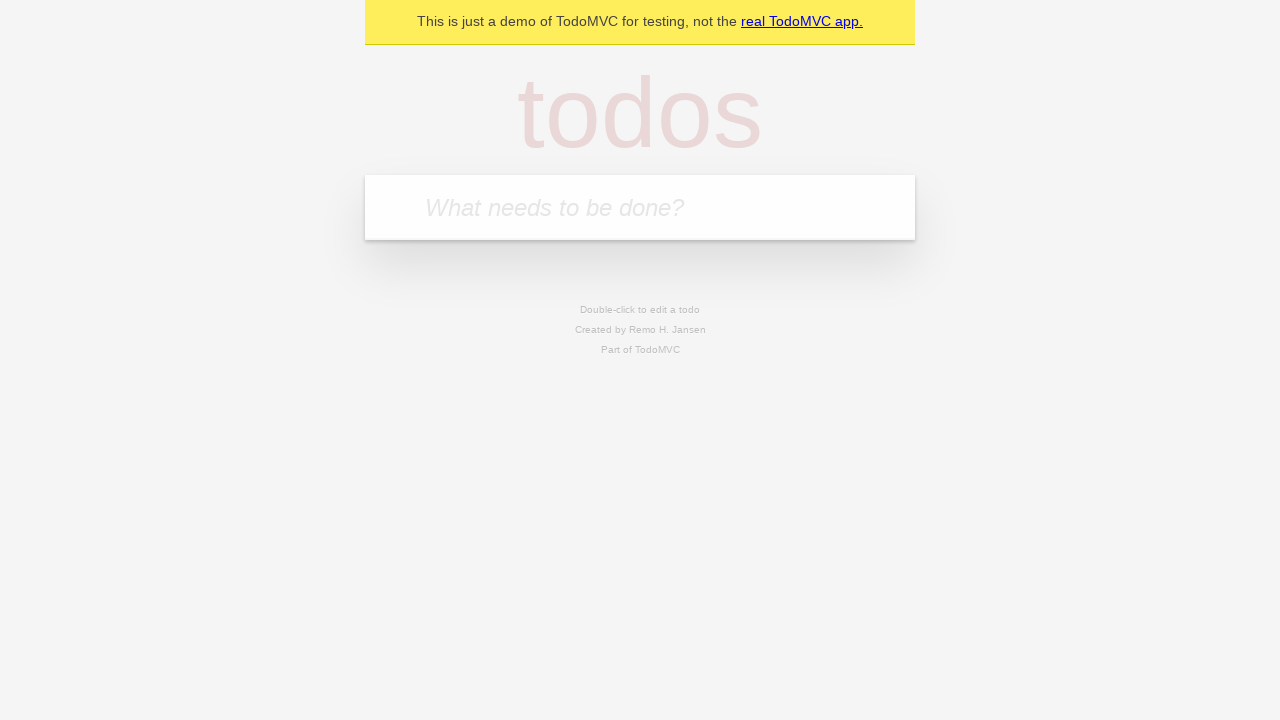

Filled todo input with 'buy some cheese' on internal:attr=[placeholder="What needs to be done?"i]
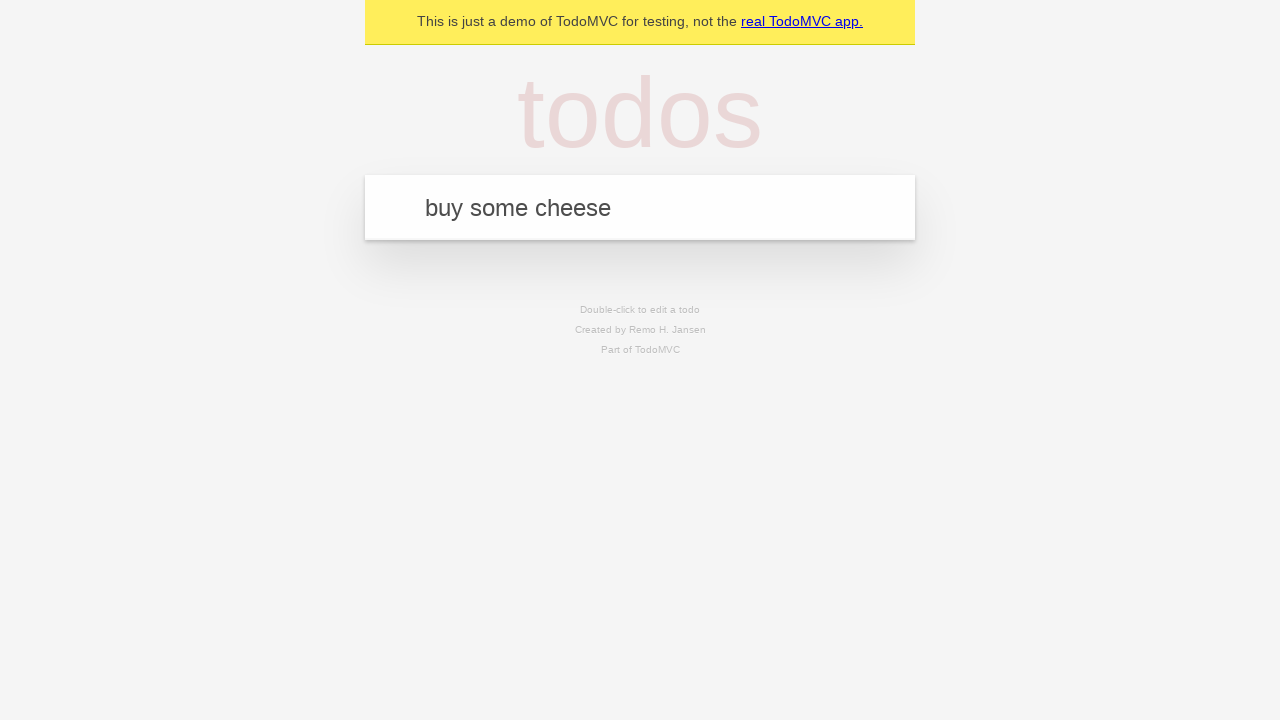

Pressed Enter to create first todo on internal:attr=[placeholder="What needs to be done?"i]
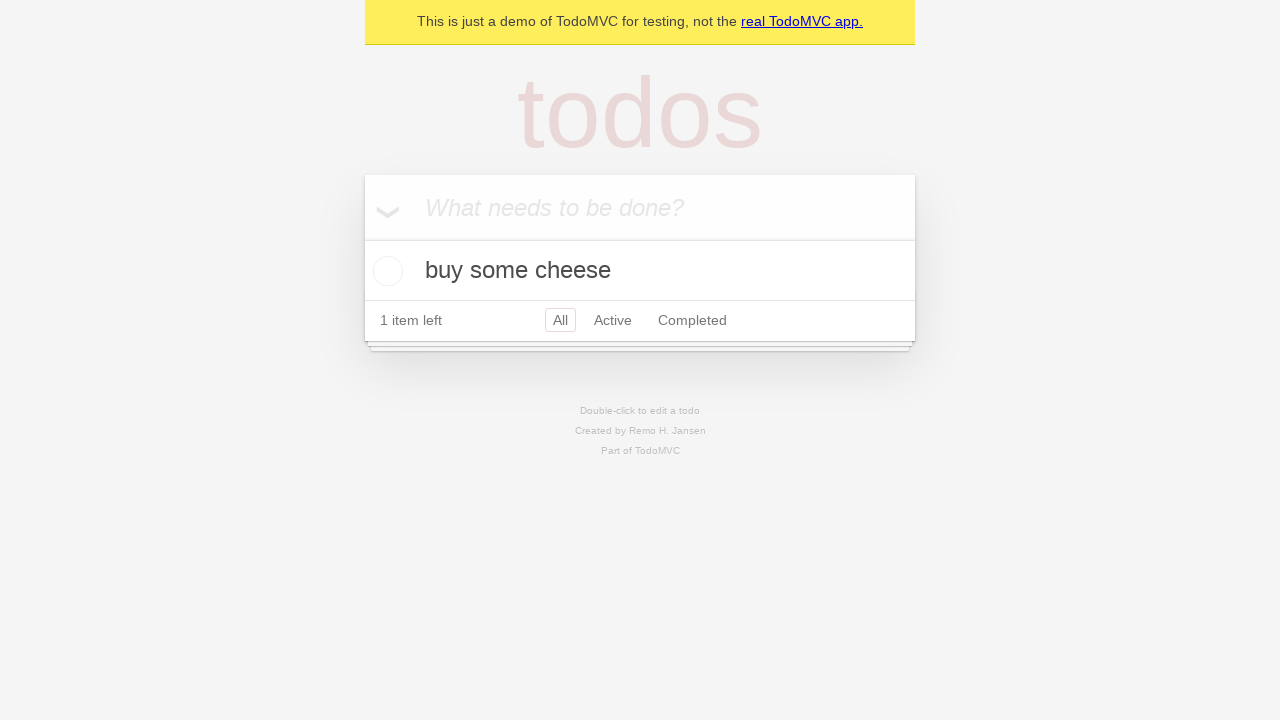

Filled todo input with 'feed the cat' on internal:attr=[placeholder="What needs to be done?"i]
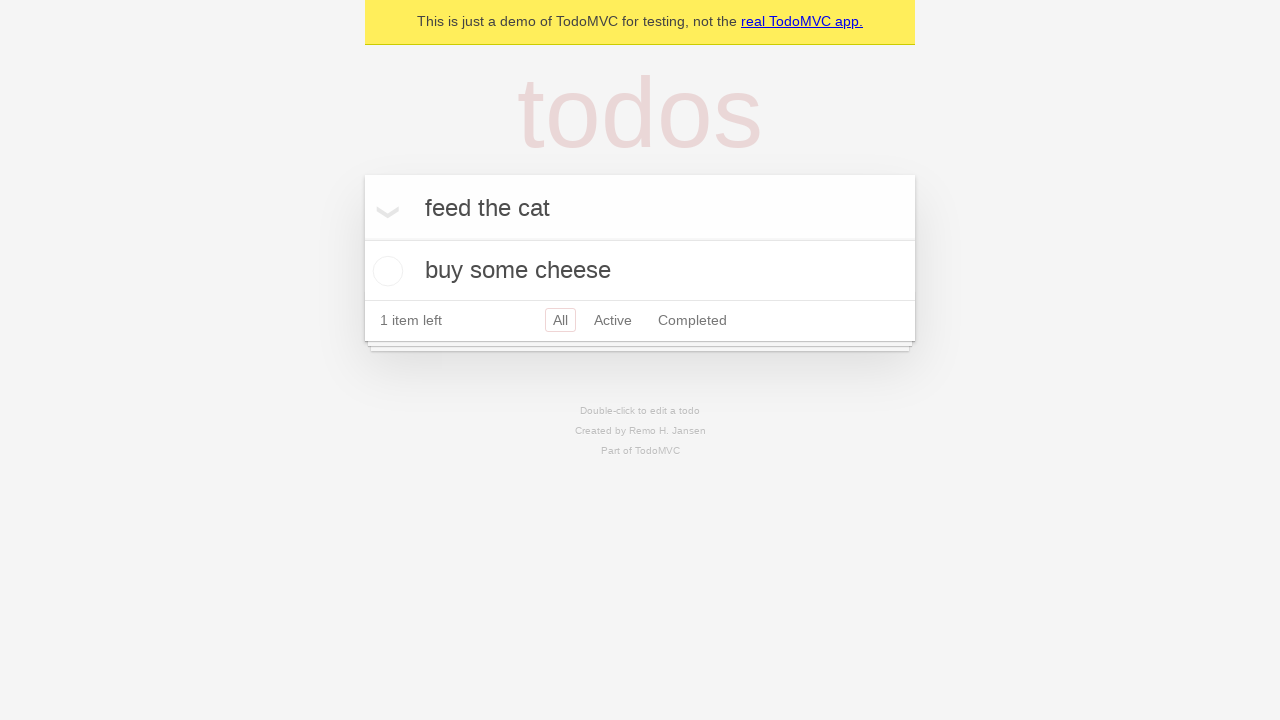

Pressed Enter to create second todo on internal:attr=[placeholder="What needs to be done?"i]
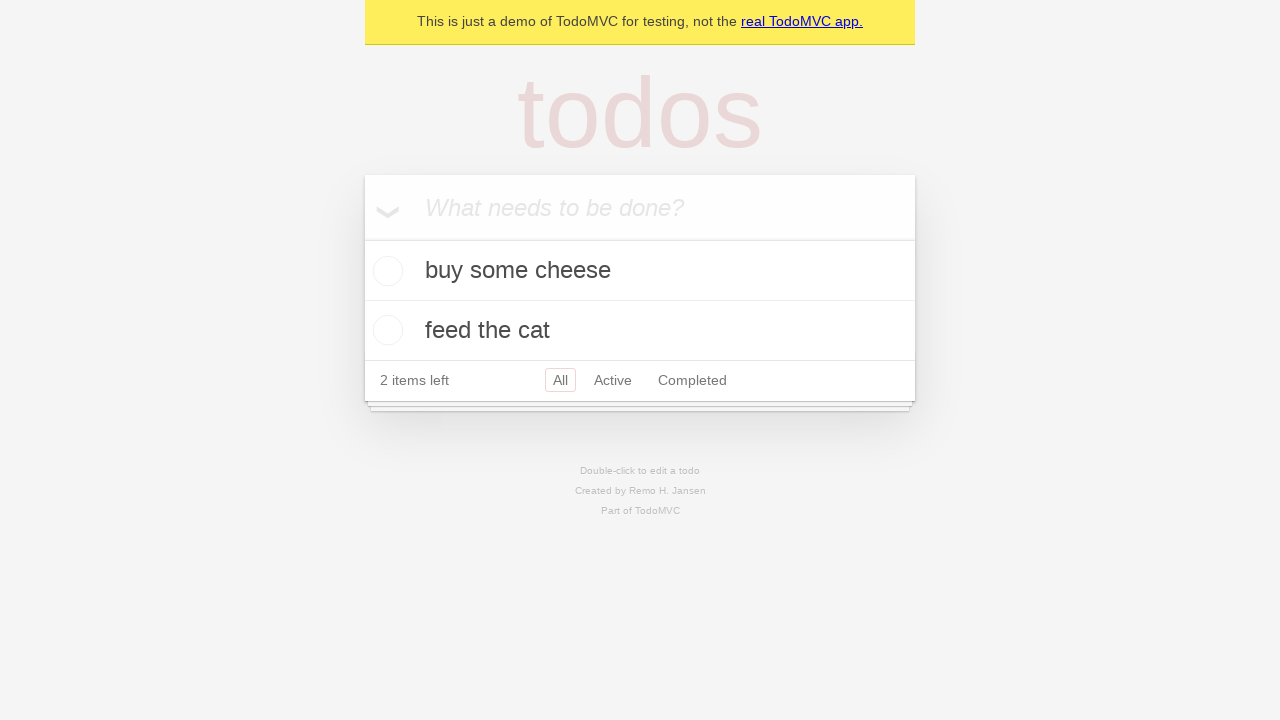

Filled todo input with 'book a doctors appointment' on internal:attr=[placeholder="What needs to be done?"i]
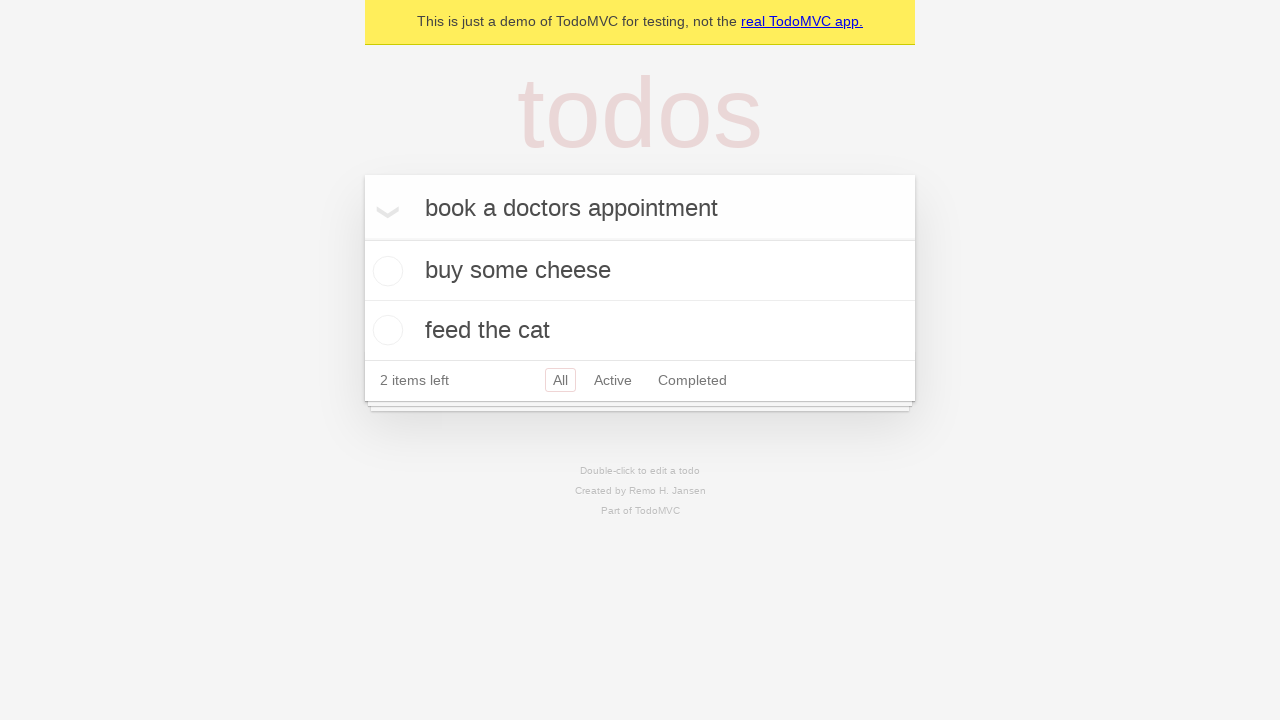

Pressed Enter to create third todo on internal:attr=[placeholder="What needs to be done?"i]
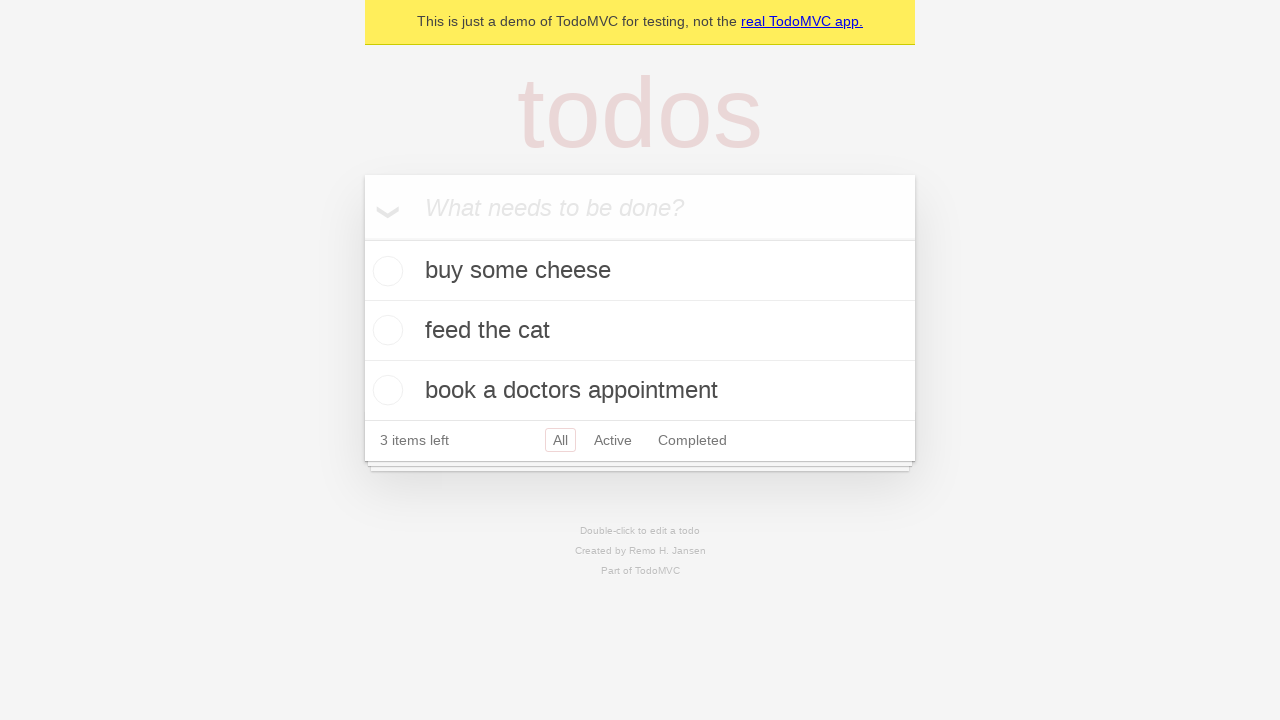

Checked the second todo item at (385, 330) on internal:testid=[data-testid="todo-item"s] >> nth=1 >> internal:role=checkbox
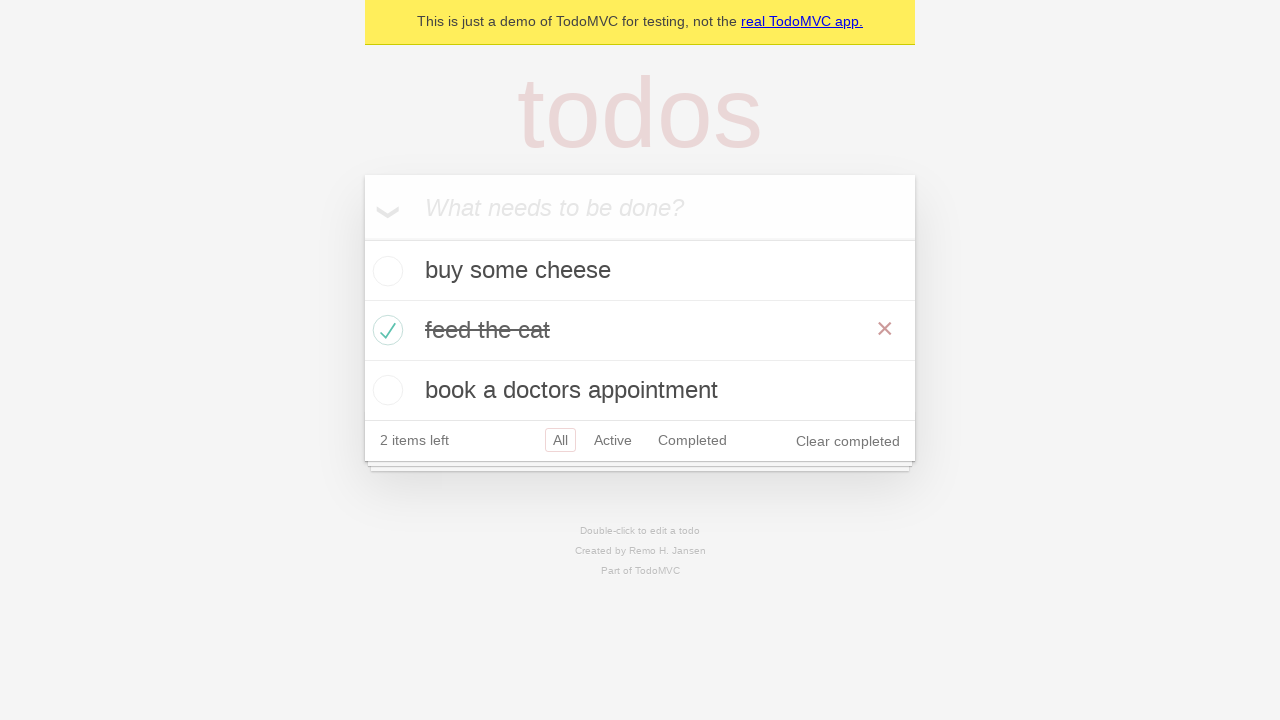

Clicked Active filter link at (613, 440) on internal:role=link[name="Active"i]
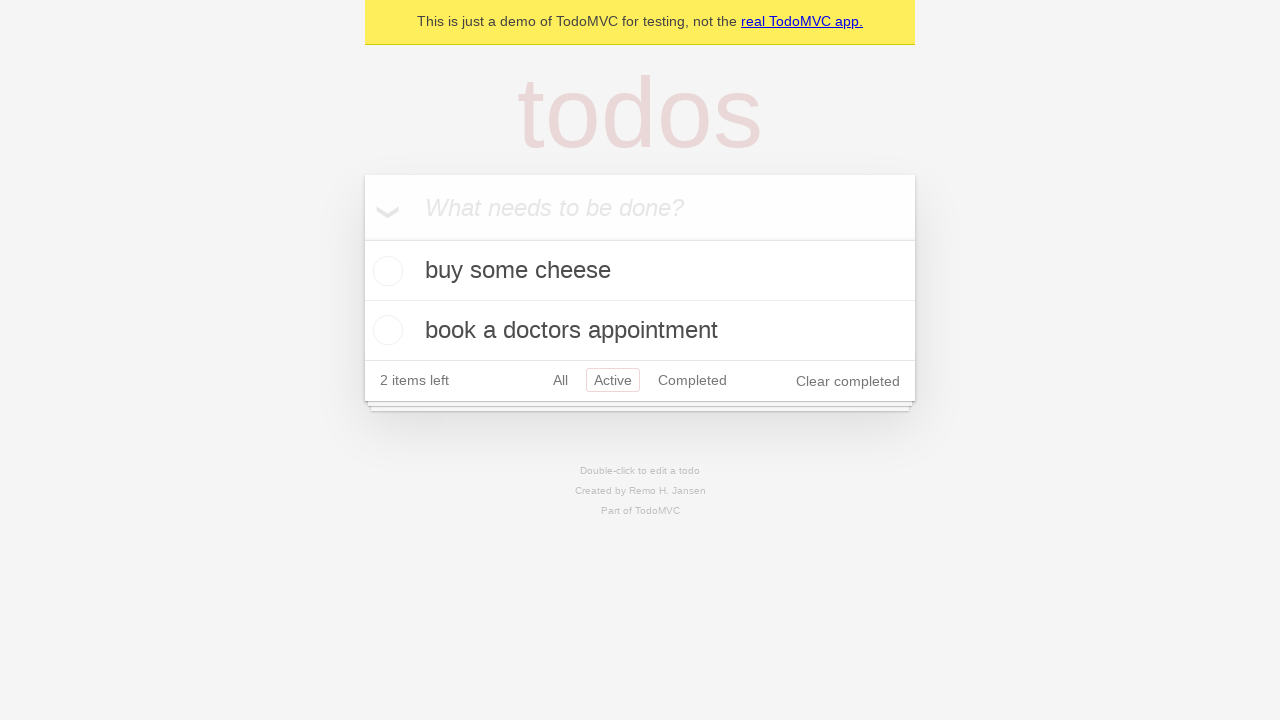

Clicked Completed filter link at (692, 380) on internal:role=link[name="Completed"i]
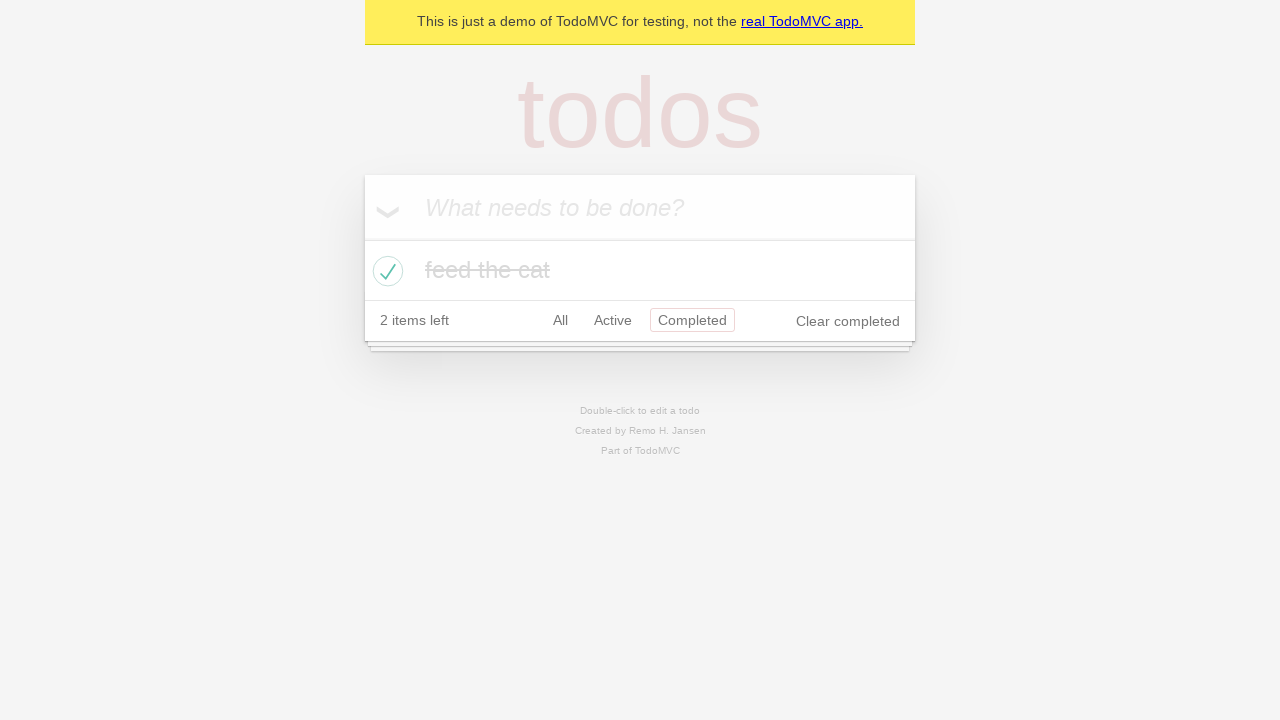

Clicked All filter link to display all items at (560, 320) on internal:role=link[name="All"i]
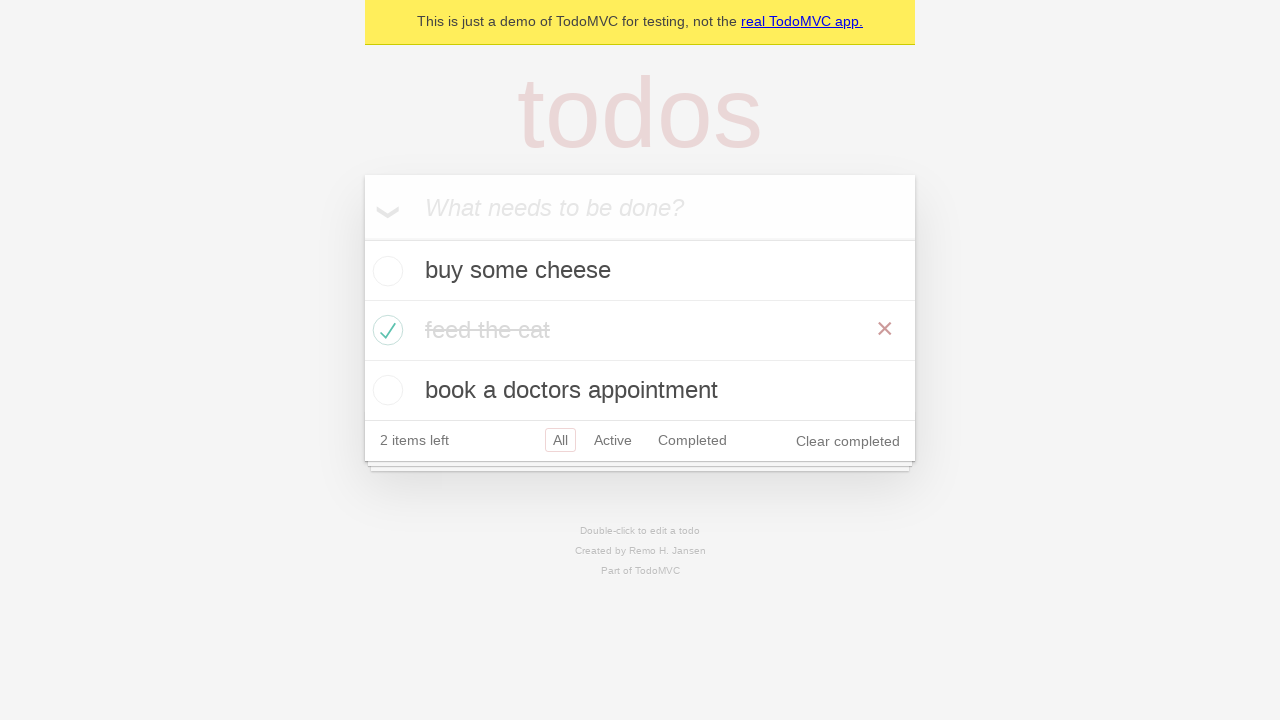

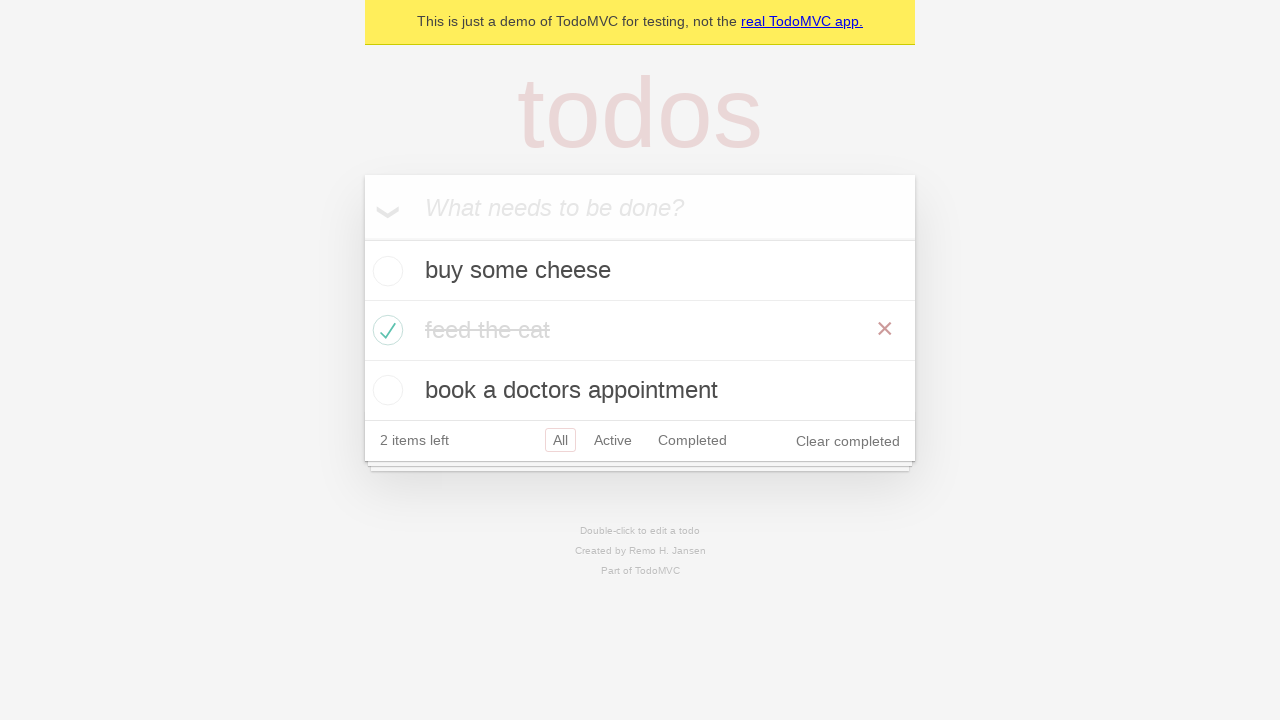